Clicks on the forgot password link on the Zerodha login page

Starting URL: https://kite.zerodha.com/

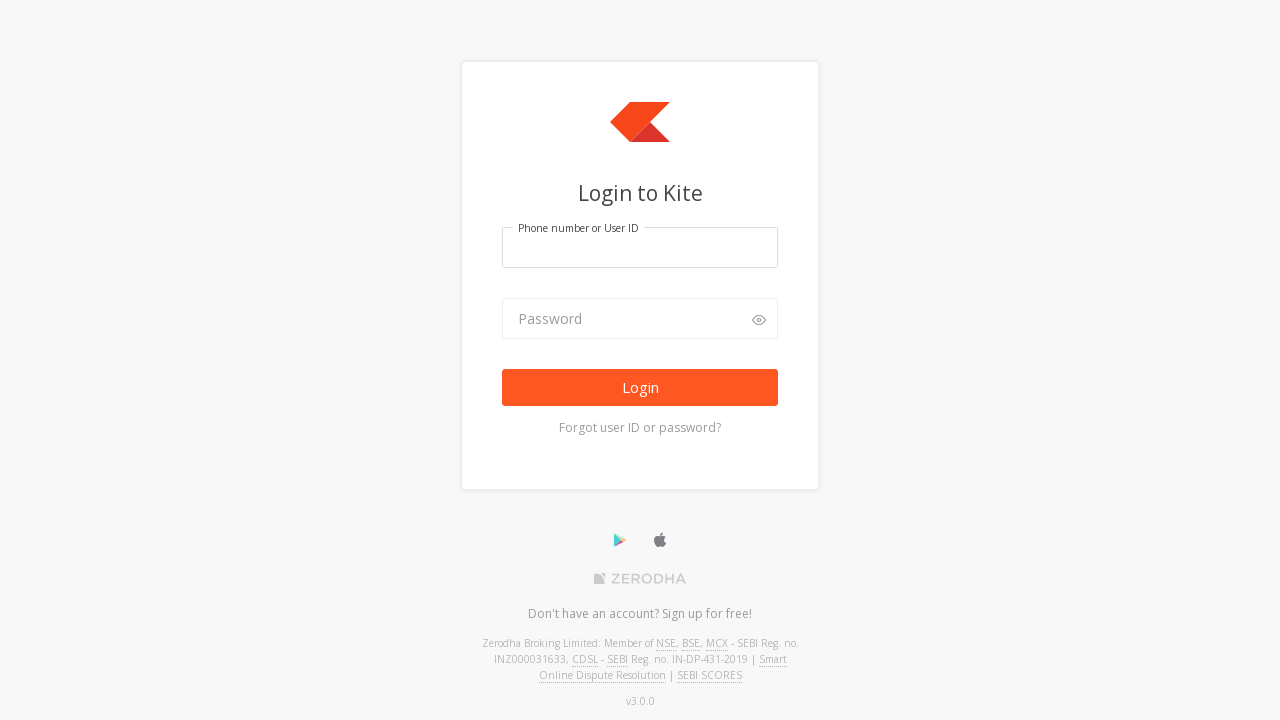

Clicked on the forgot password link on Zerodha login page at (640, 428) on a:has-text('Forgot')
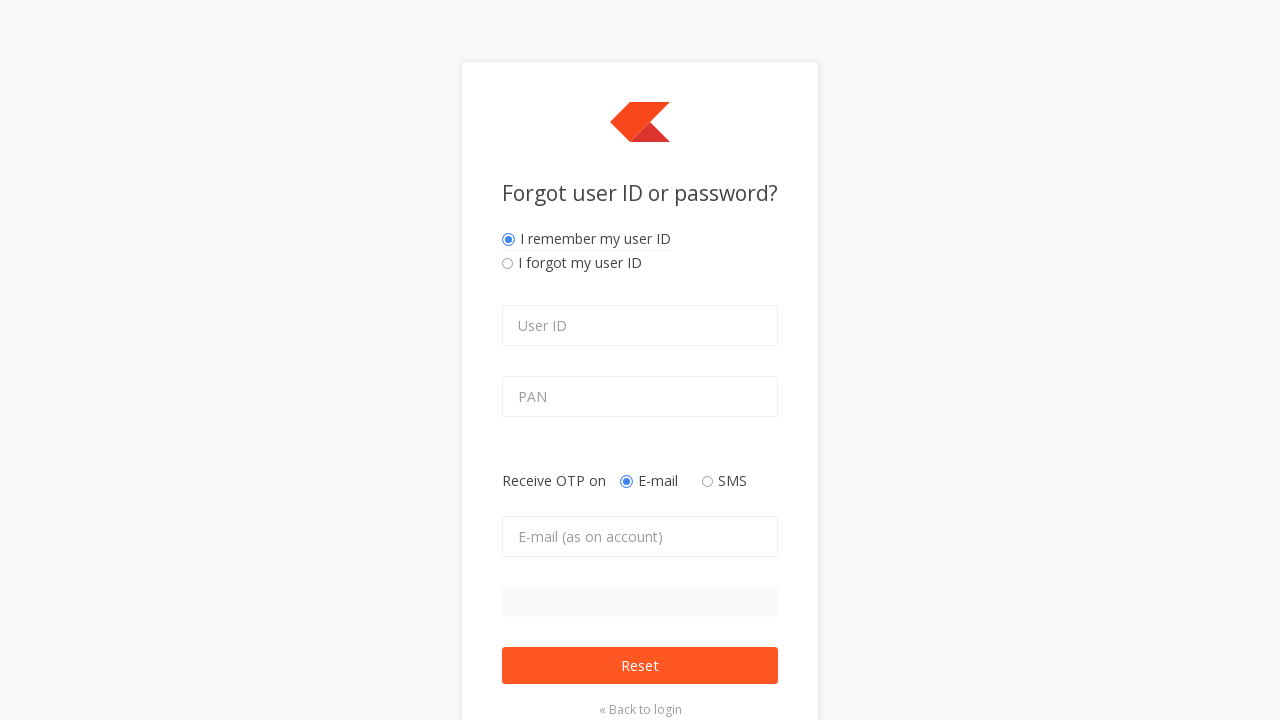

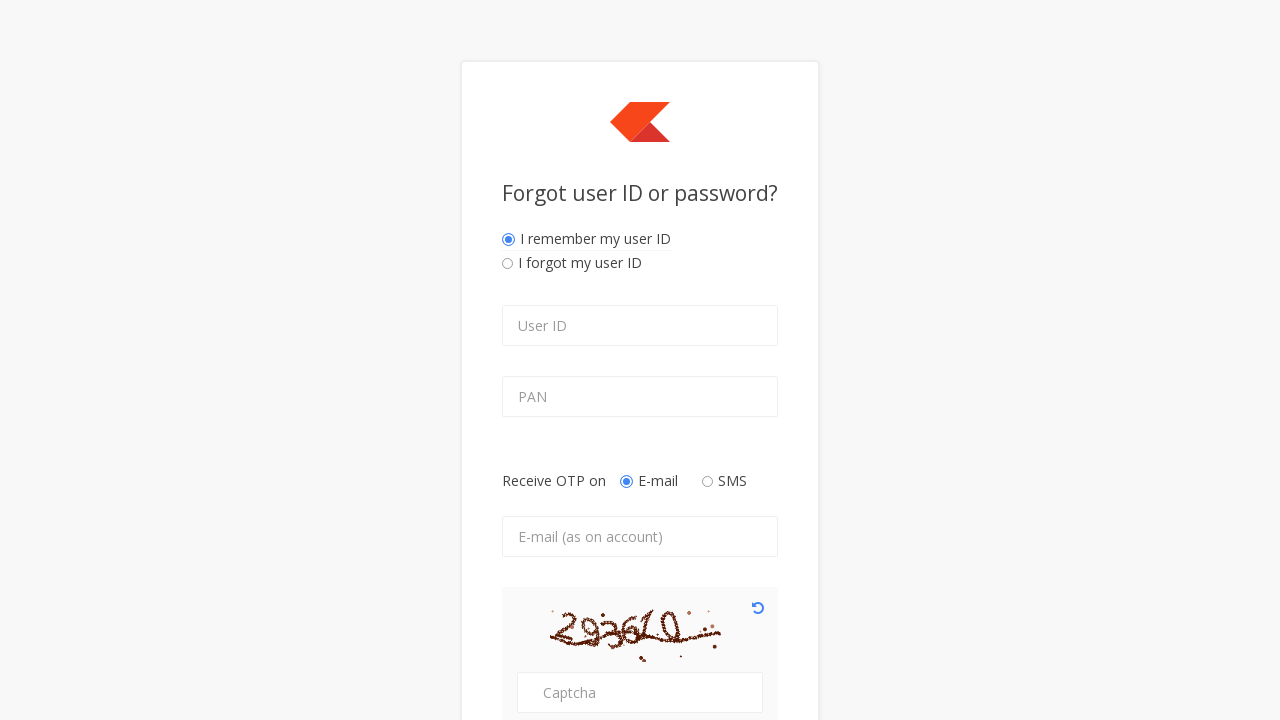